Tests window handling functionality by opening a new window, verifying content in both windows, and switching between them

Starting URL: https://the-internet.herokuapp.com/windows

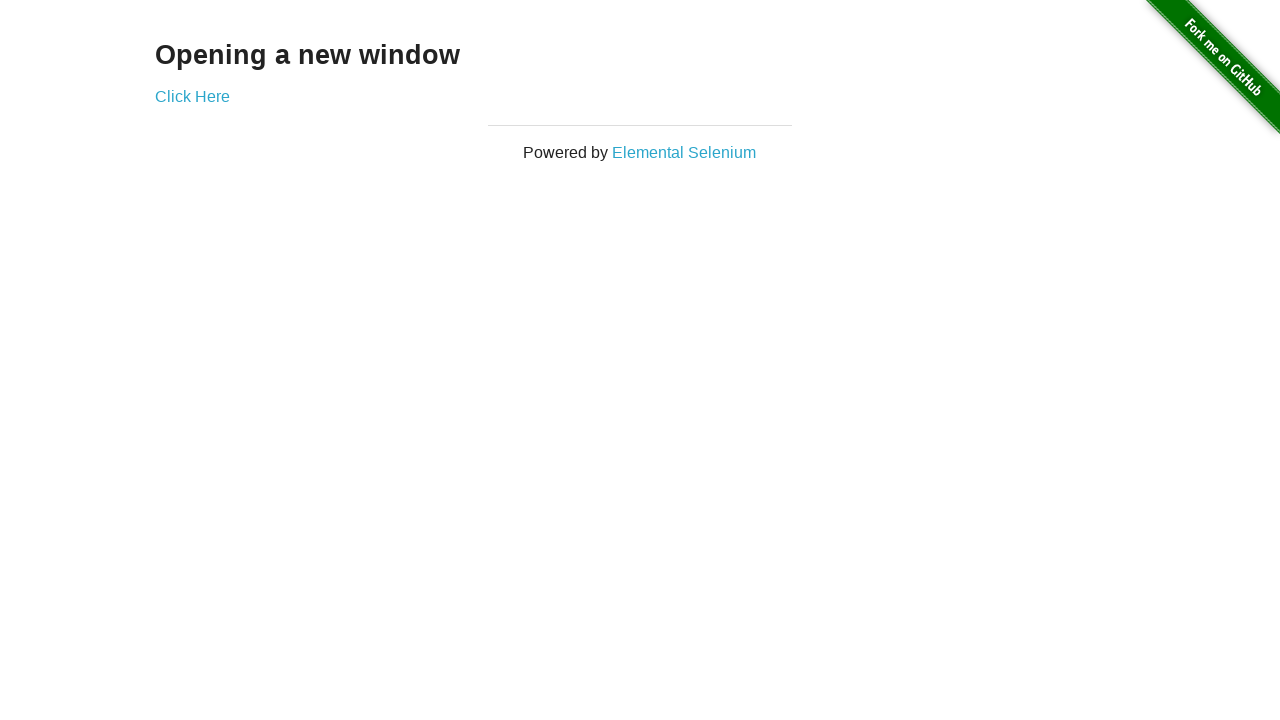

Verified h3 element contains 'Opening a new window'
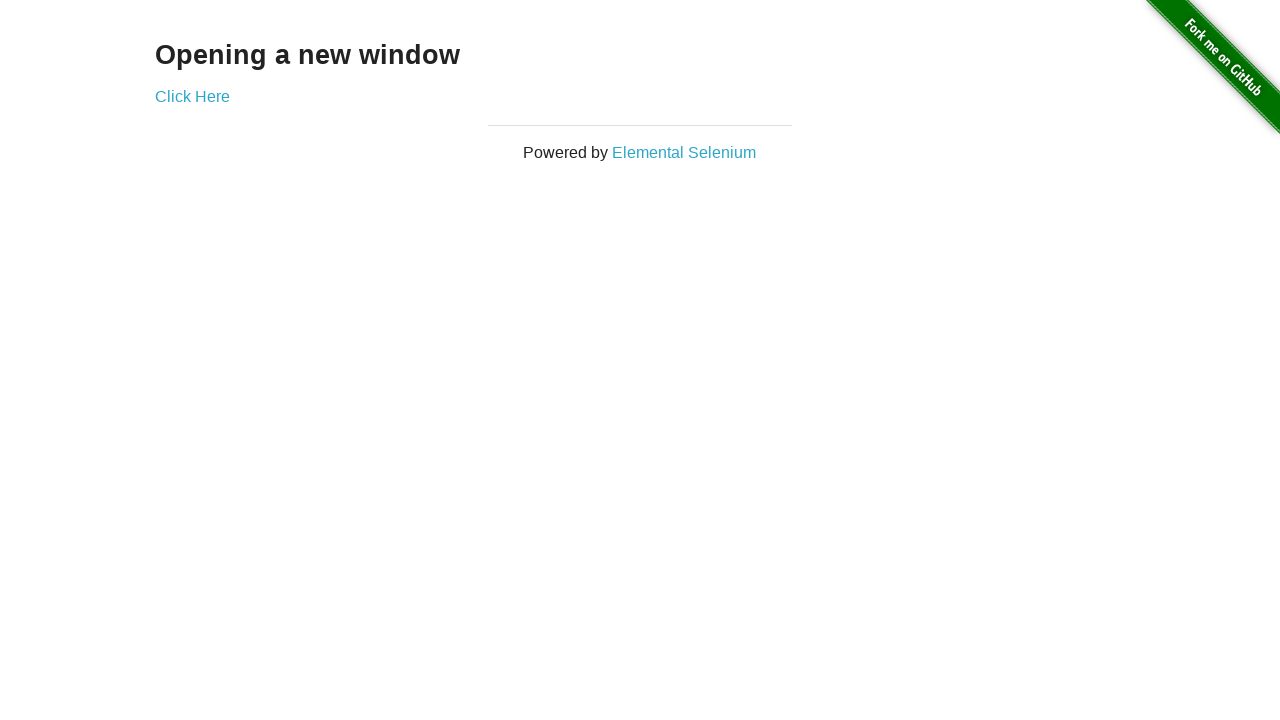

Verified page title is 'The Internet'
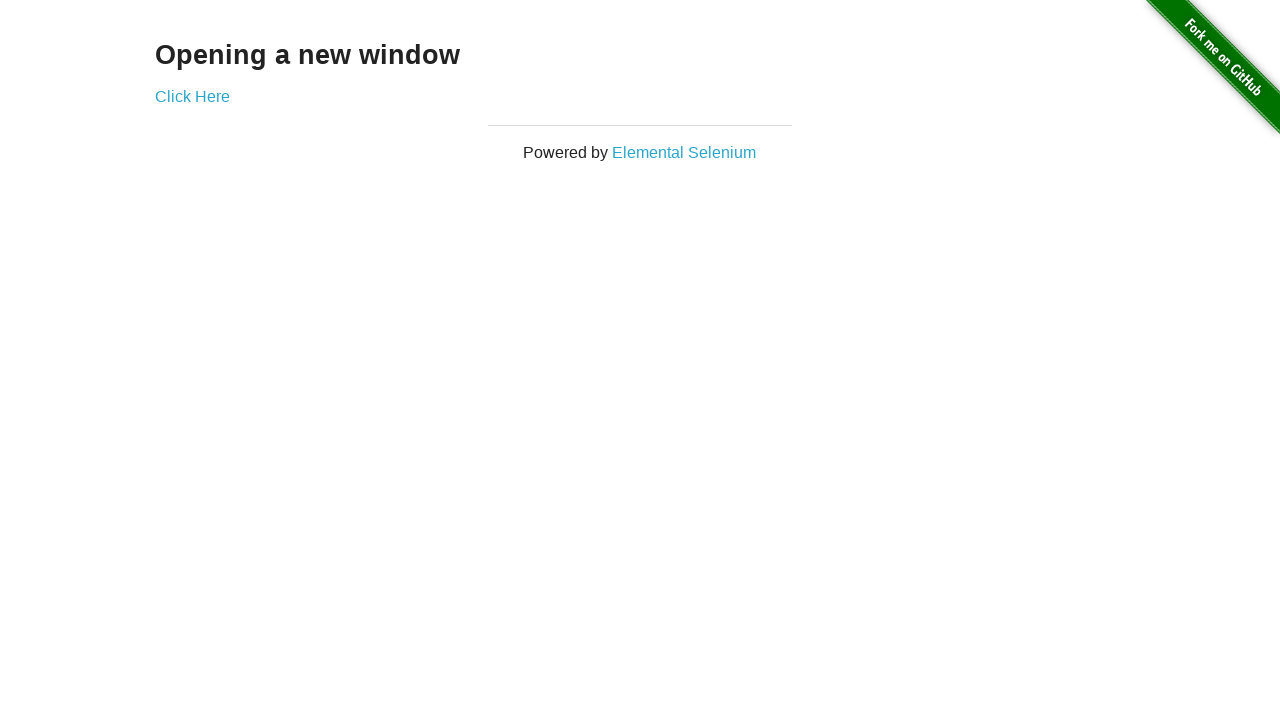

Clicked 'Click Here' link and new window opened at (192, 96) on text='Click Here'
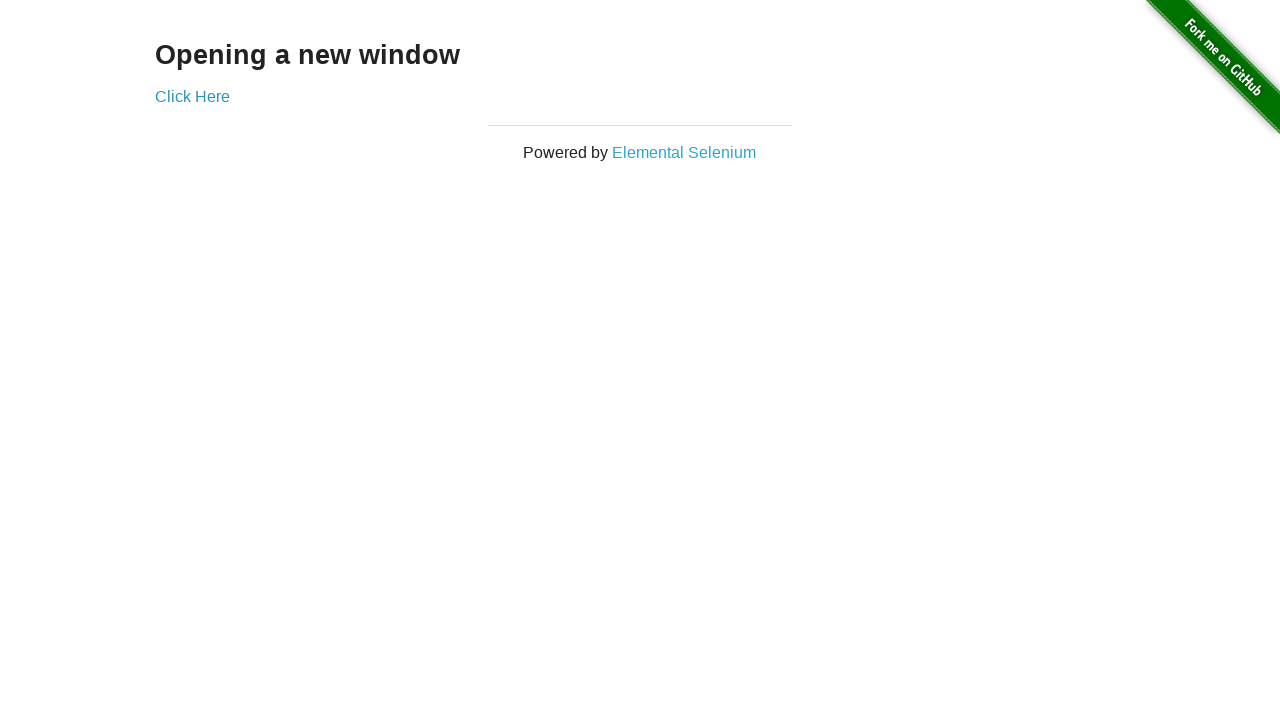

Verified new window title is 'New Window'
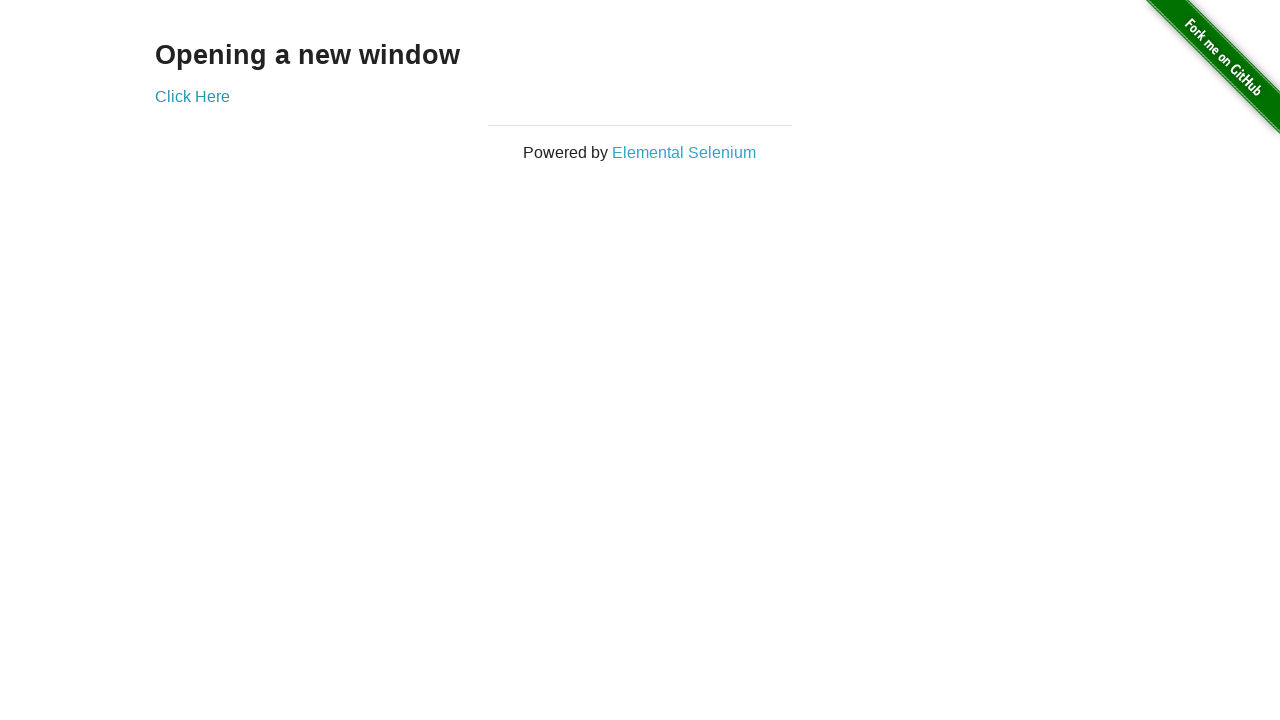

Verified h3 element in new window contains 'New Window'
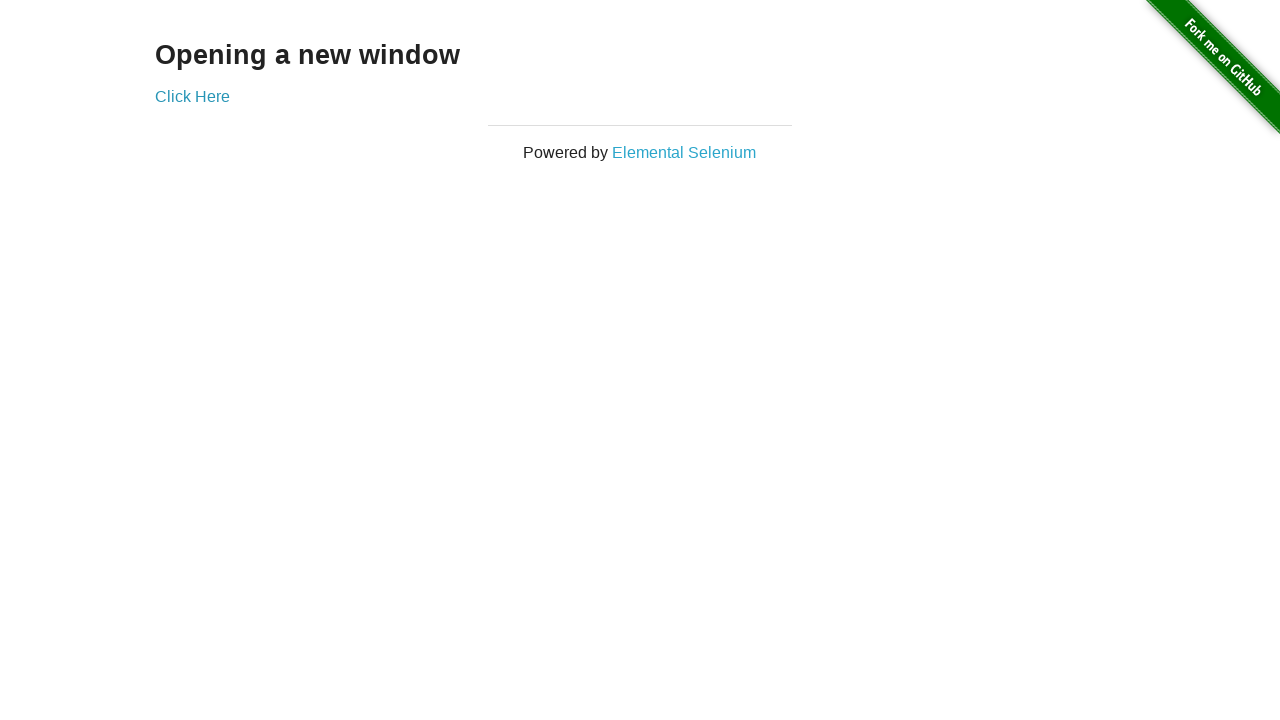

Switched back to original window
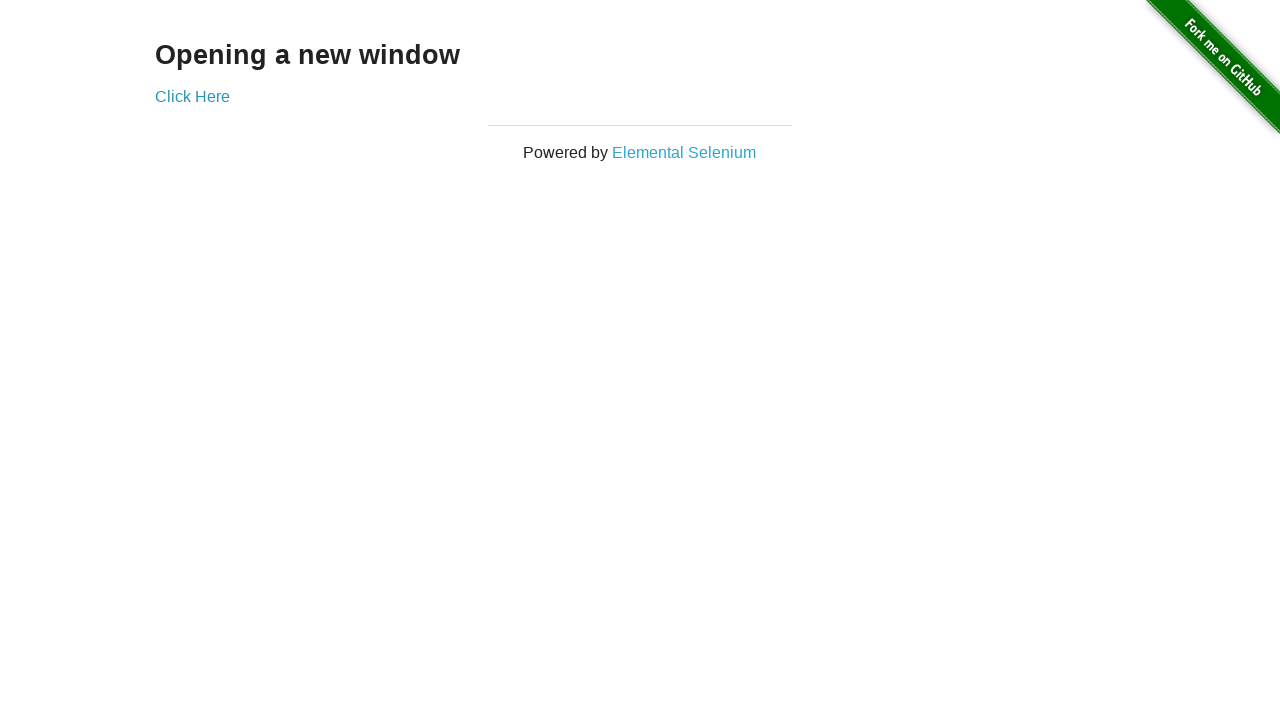

Verified original window title is still 'The Internet'
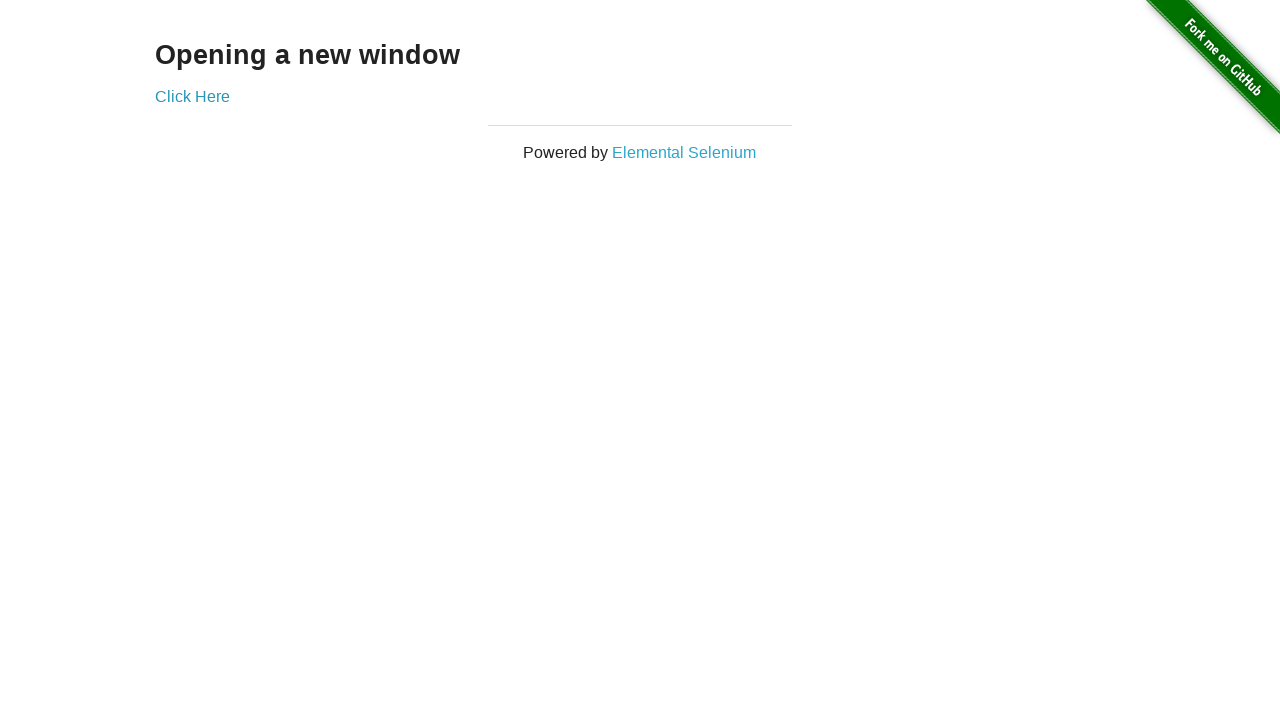

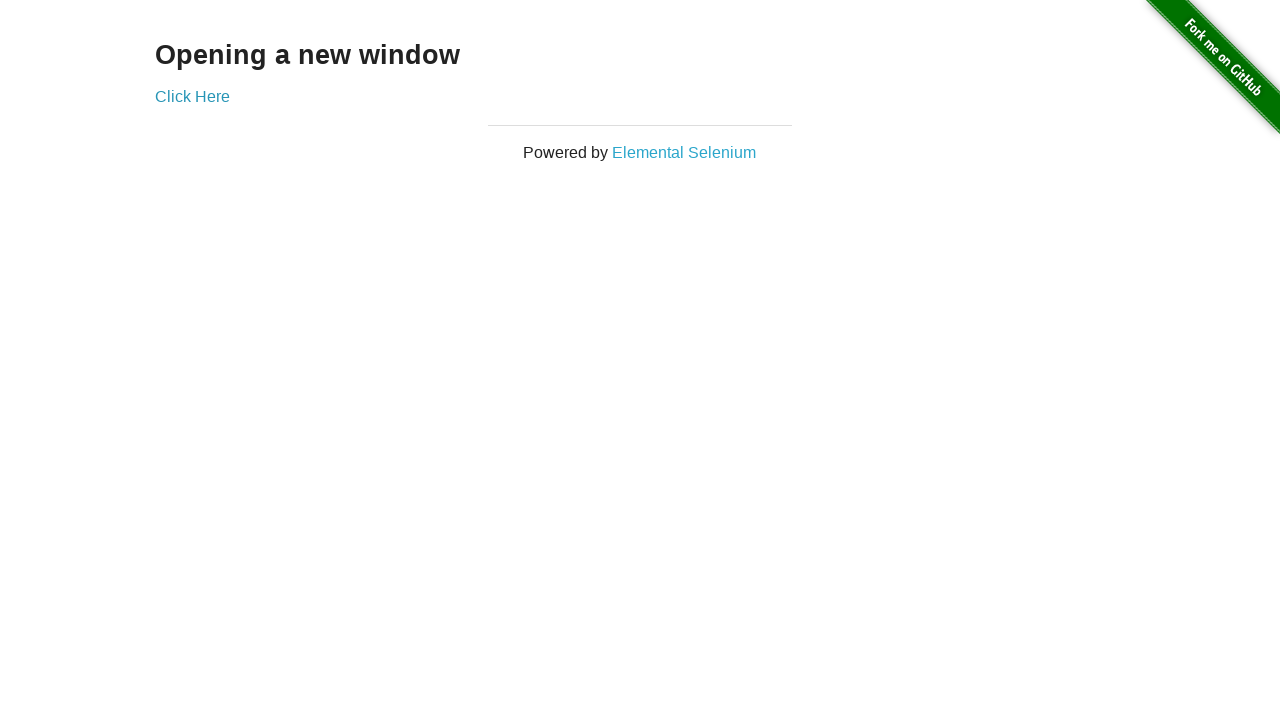